Tests that clicking the "Community" button redirects to the Welcome page.

Starting URL: https://playwright.dev/

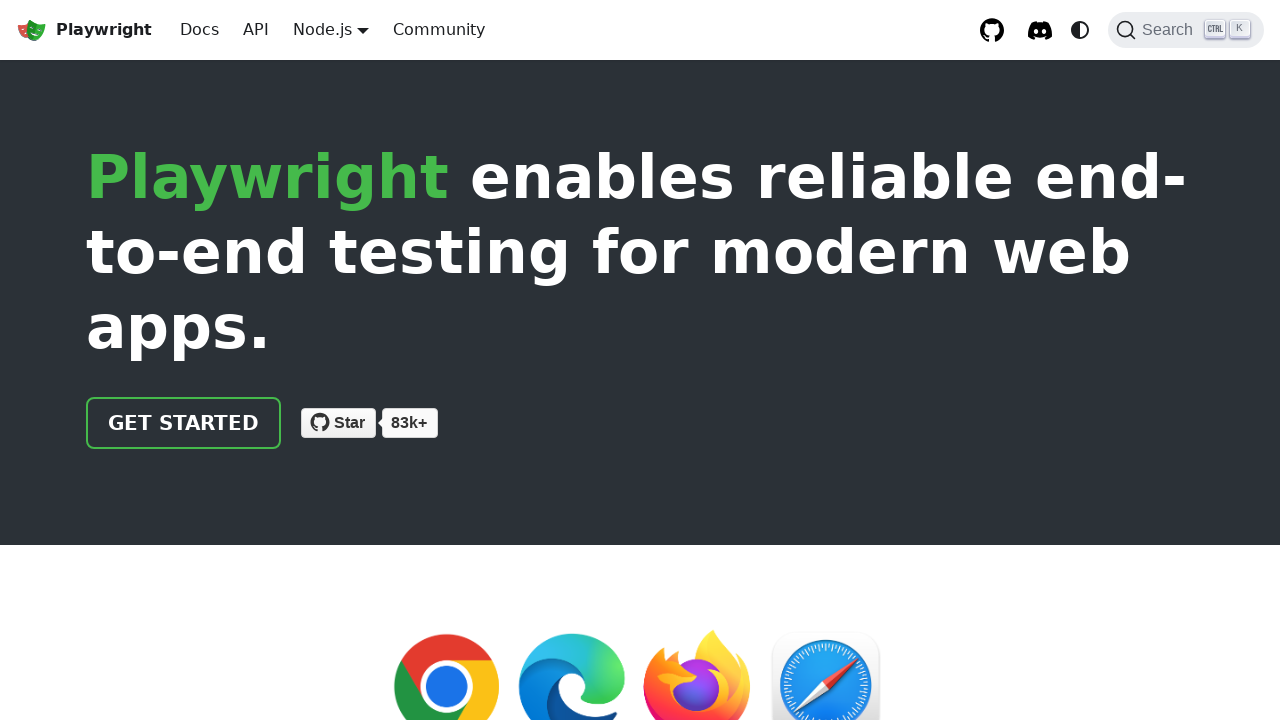

Clicked 'Community' button in navbar at (439, 30) on a.navbar__item[href="/community/welcome"]
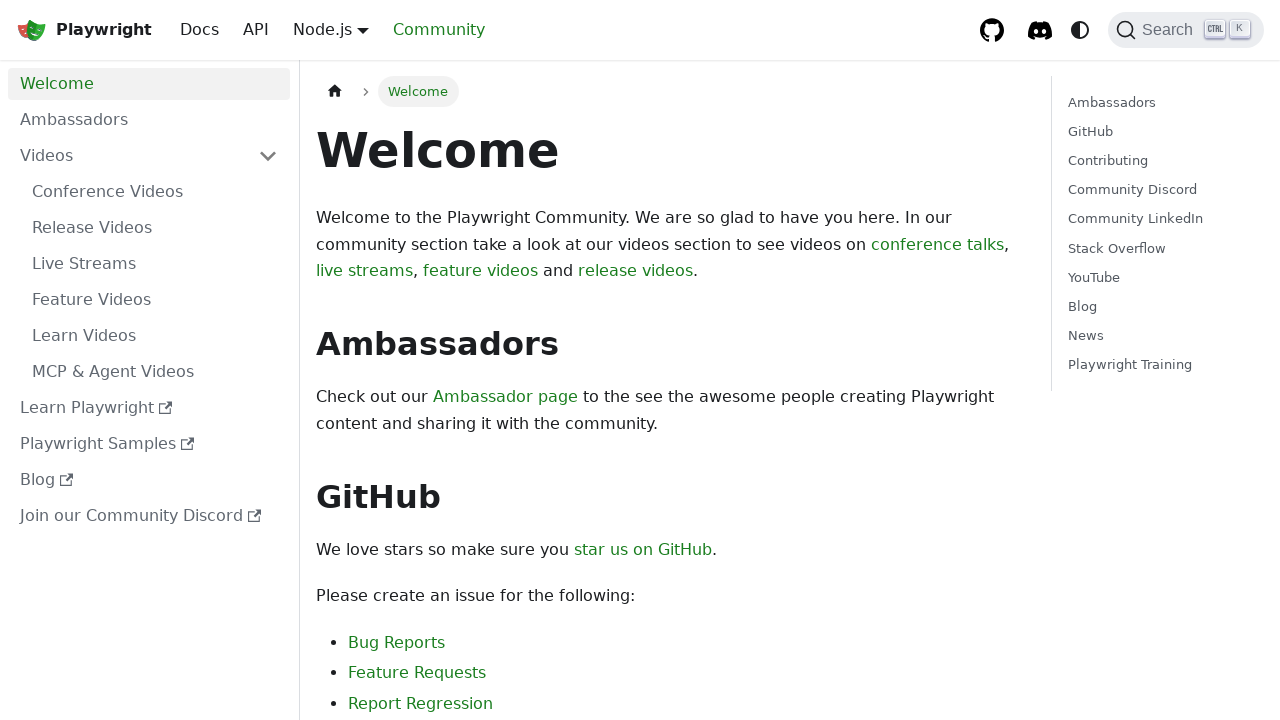

Page loaded after clicking Community button
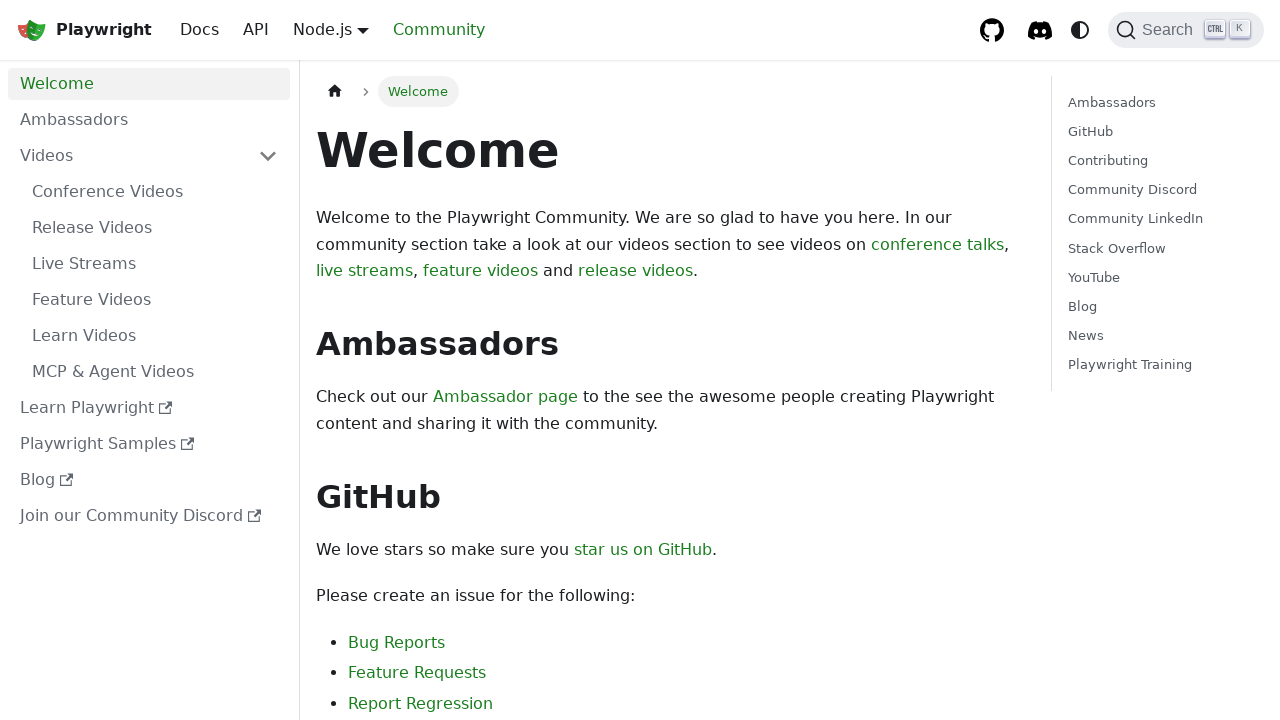

Verified page title contains 'Welcome'
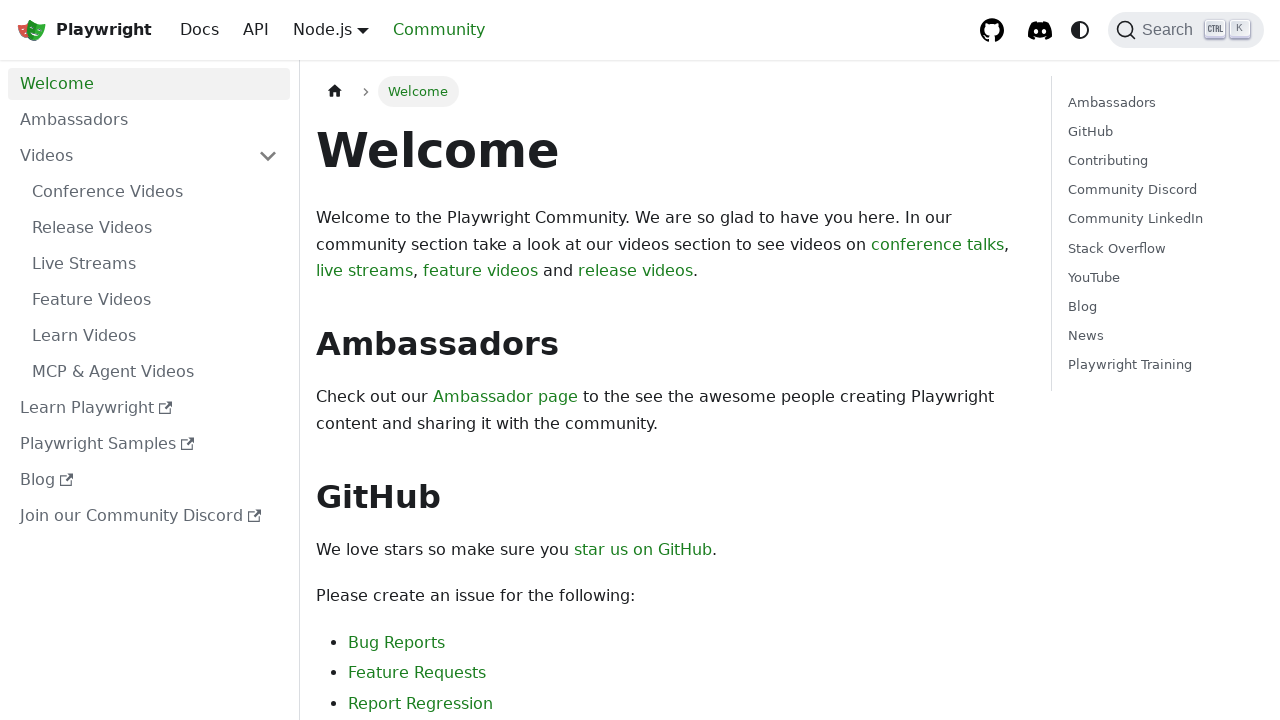

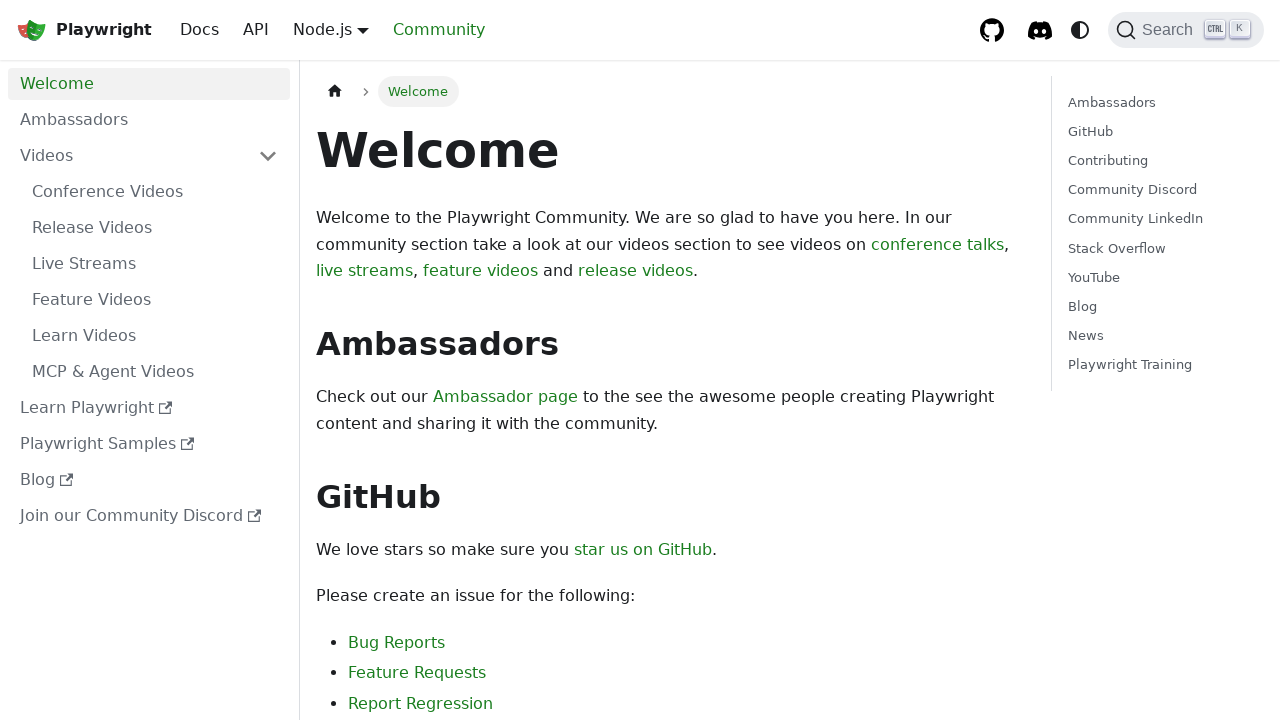